Tests window switching functionality by verifying text and title on the main page, clicking a link that opens a new window, and verifying the page loads correctly.

Starting URL: https://the-internet.herokuapp.com/windows

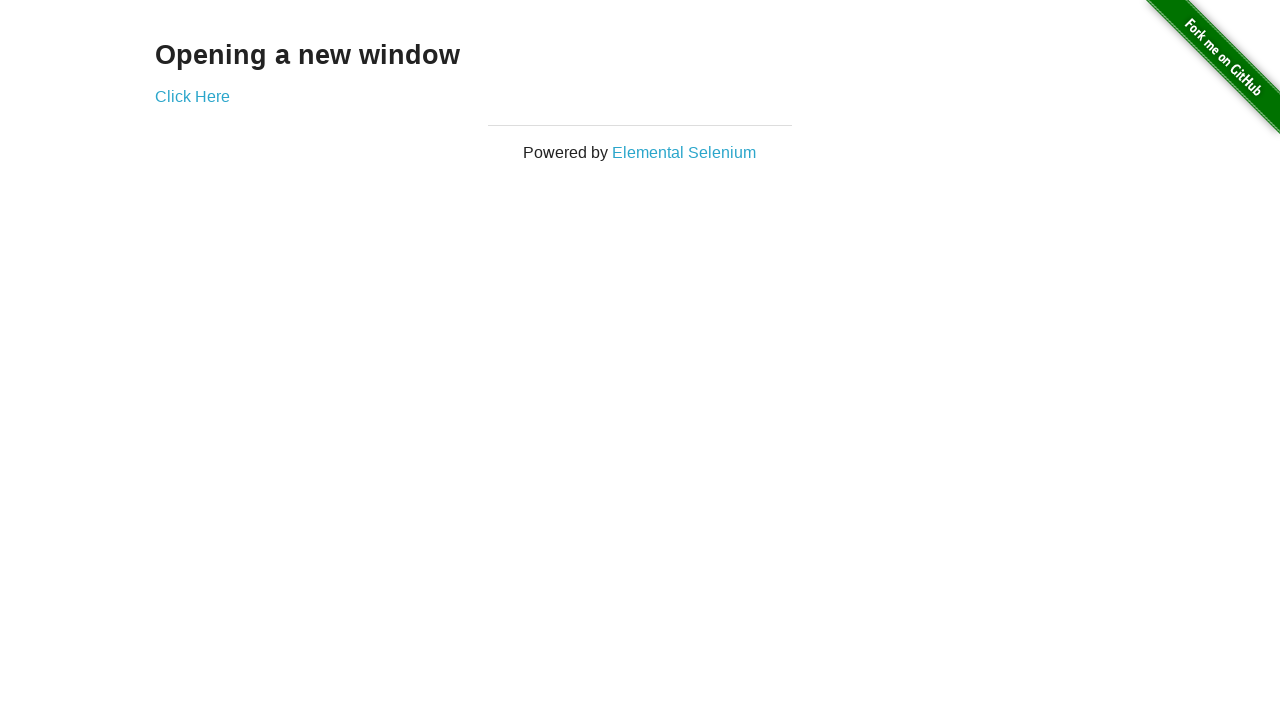

Retrieved h3 text content from main page
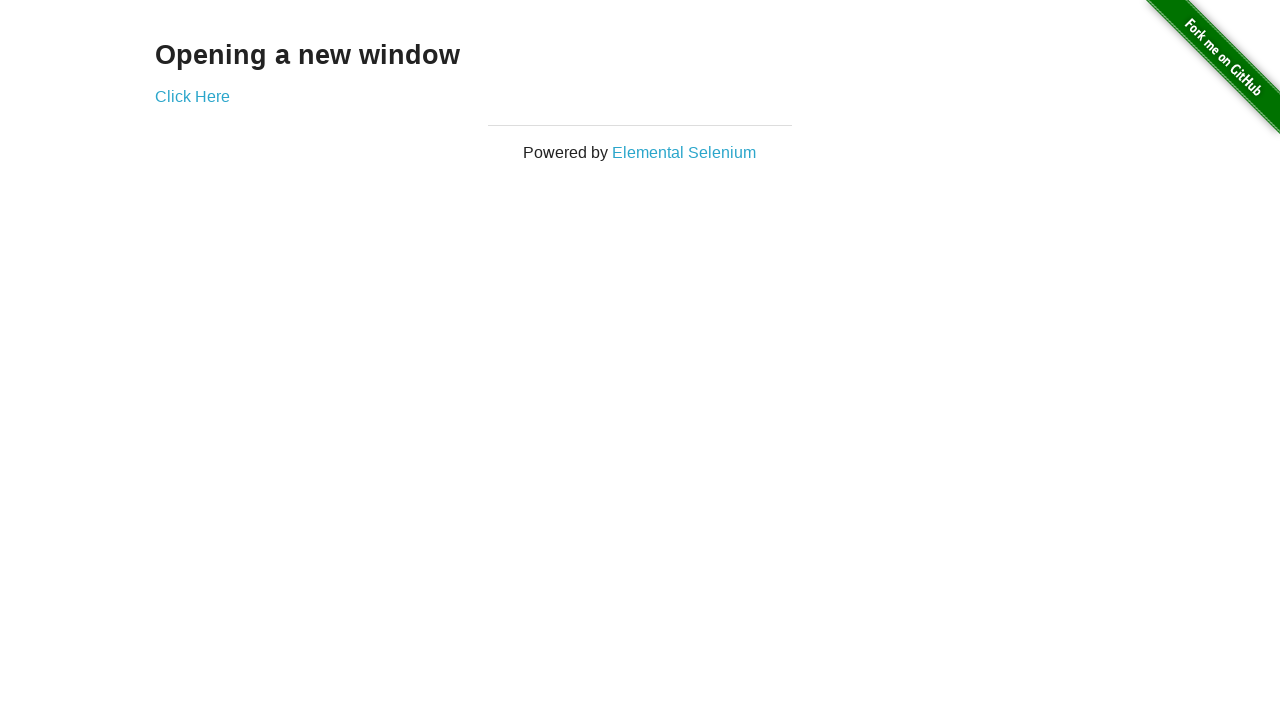

Verified h3 text is 'Opening a new window'
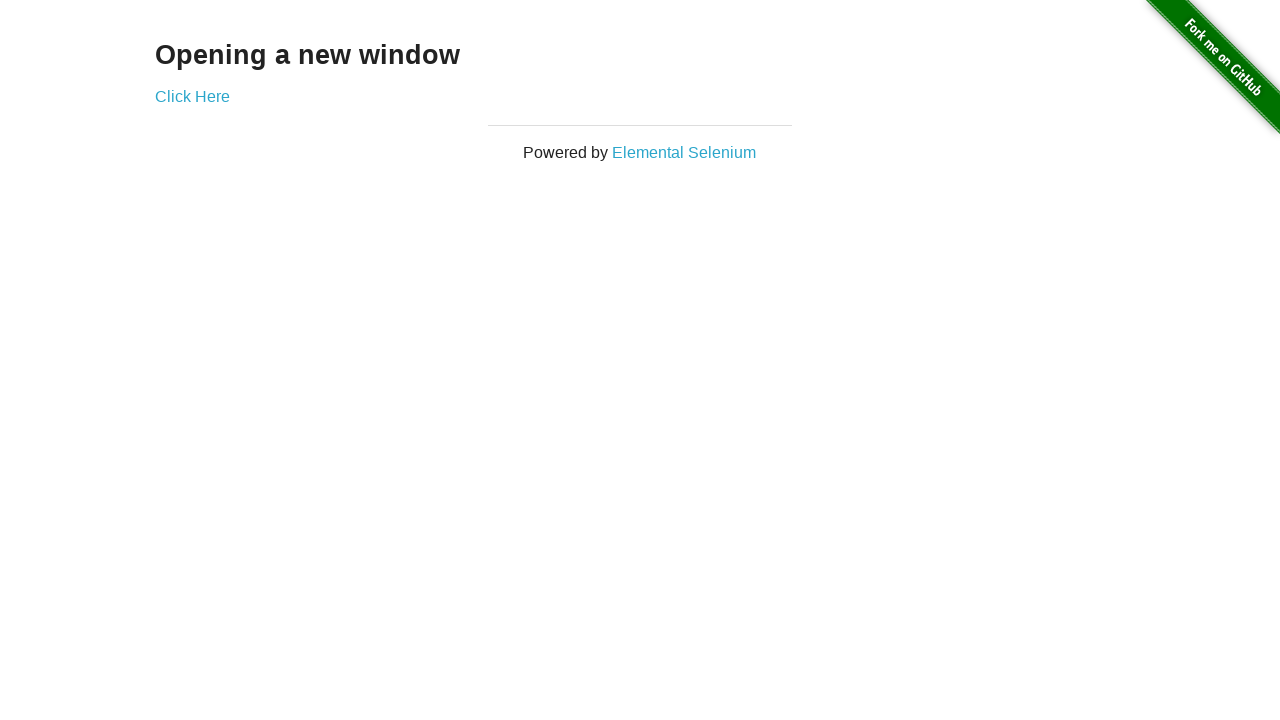

Verified main page title is 'The Internet'
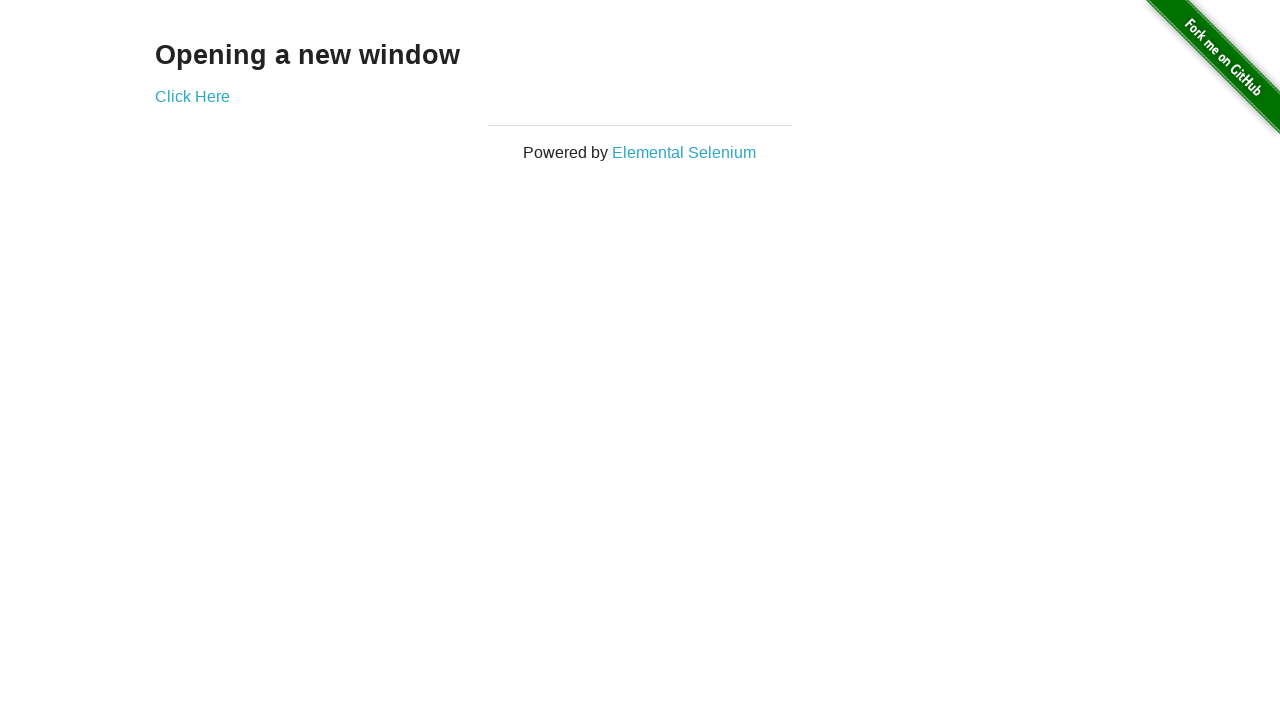

Clicked 'Click Here' link to open new window at (192, 96) on xpath=//*[text()='Click Here']
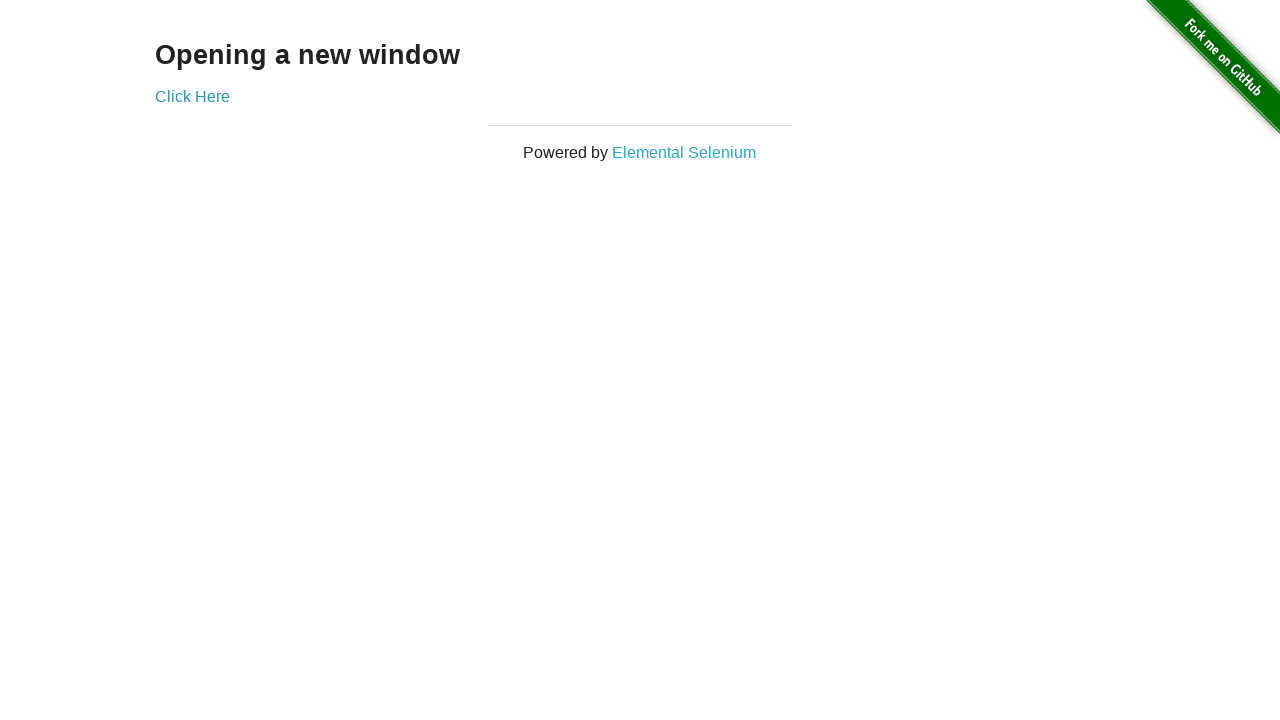

Captured new page object from window
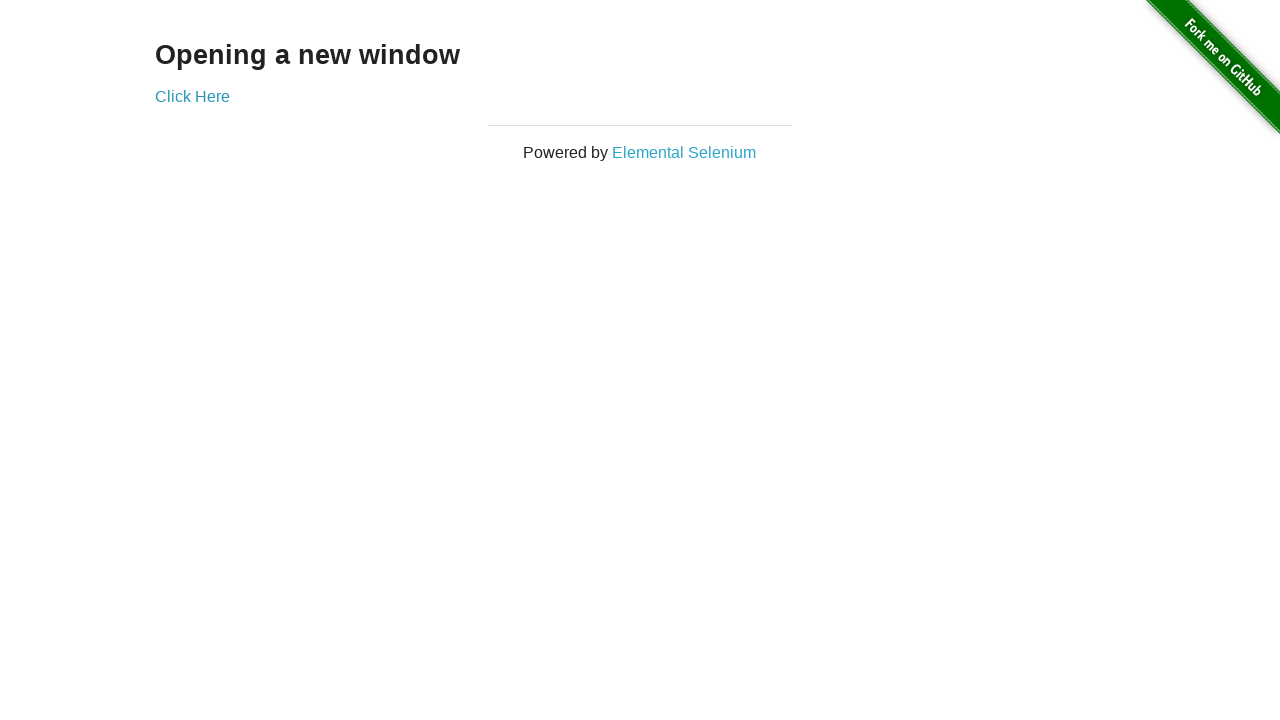

Waited for new page to load
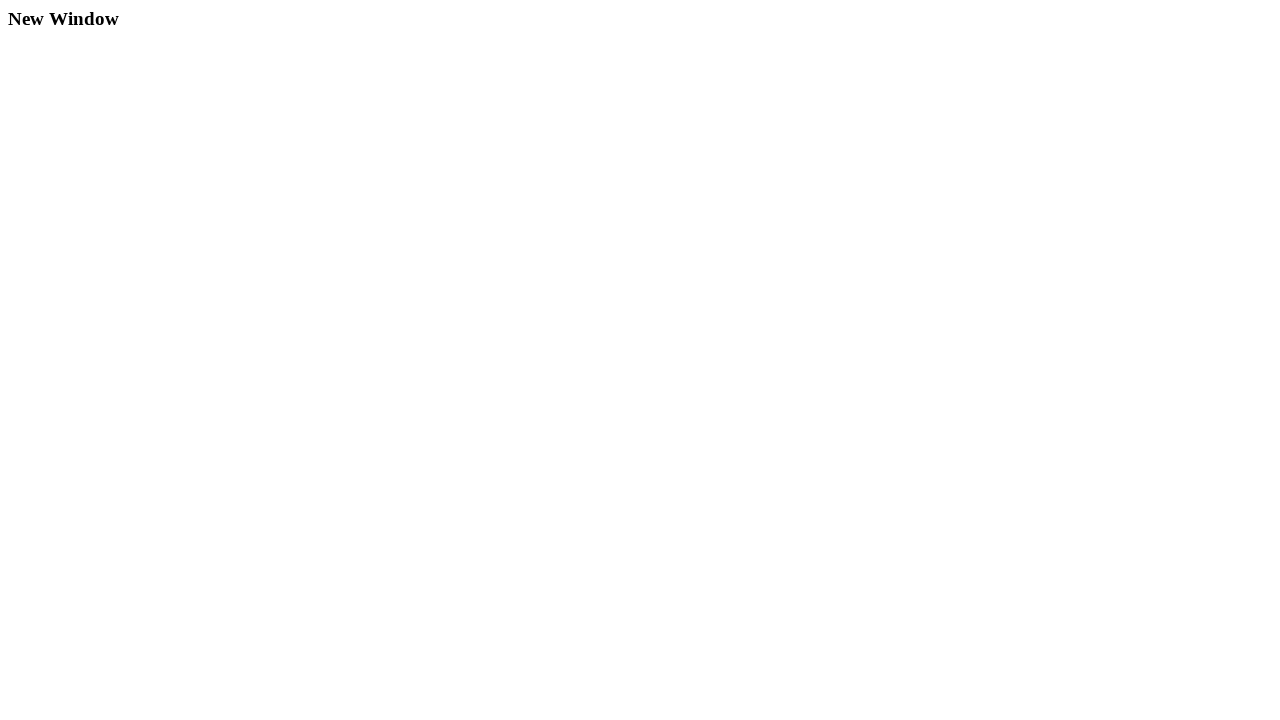

Verified new page title is 'New Window'
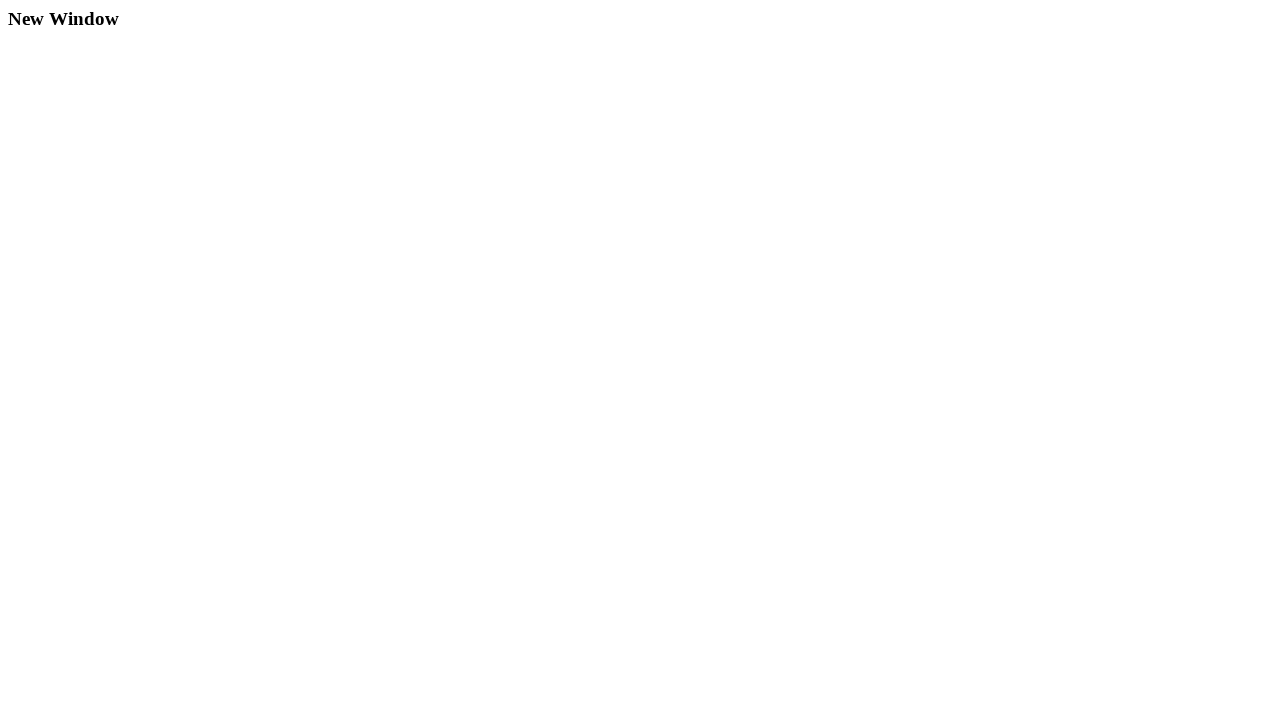

Retrieved h3 text content from new page
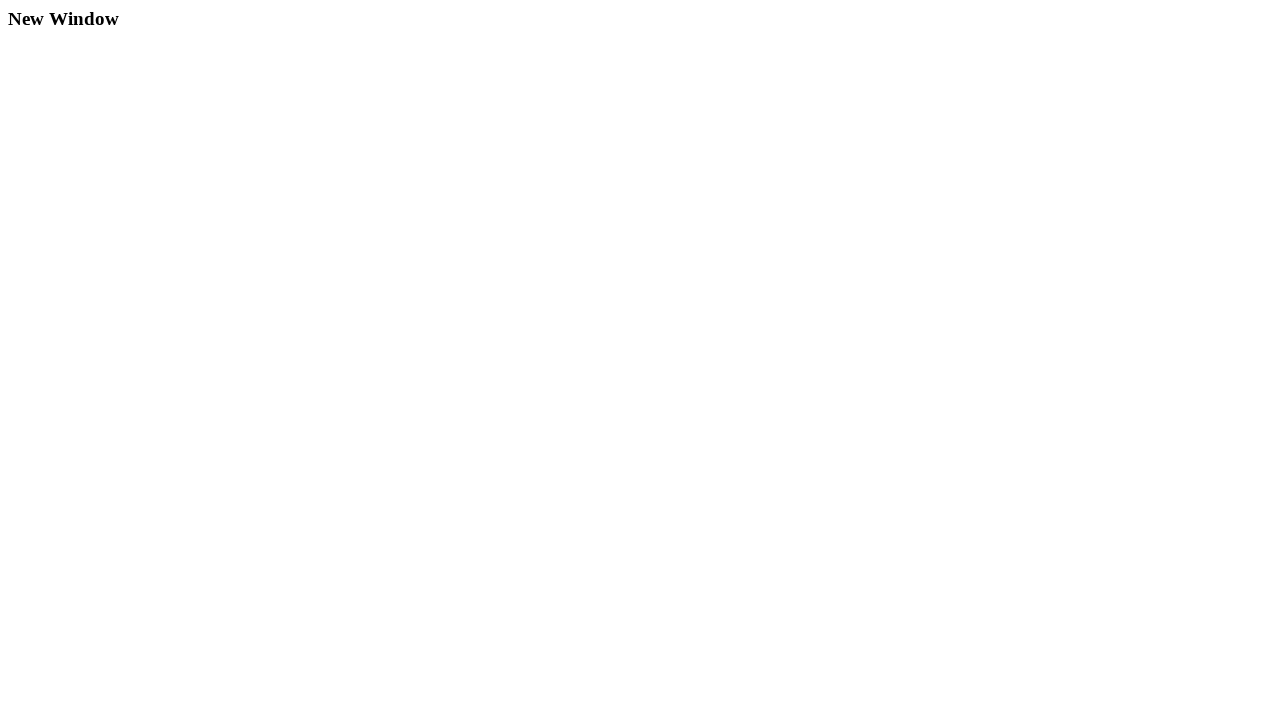

Verified new page h3 text is 'New Window'
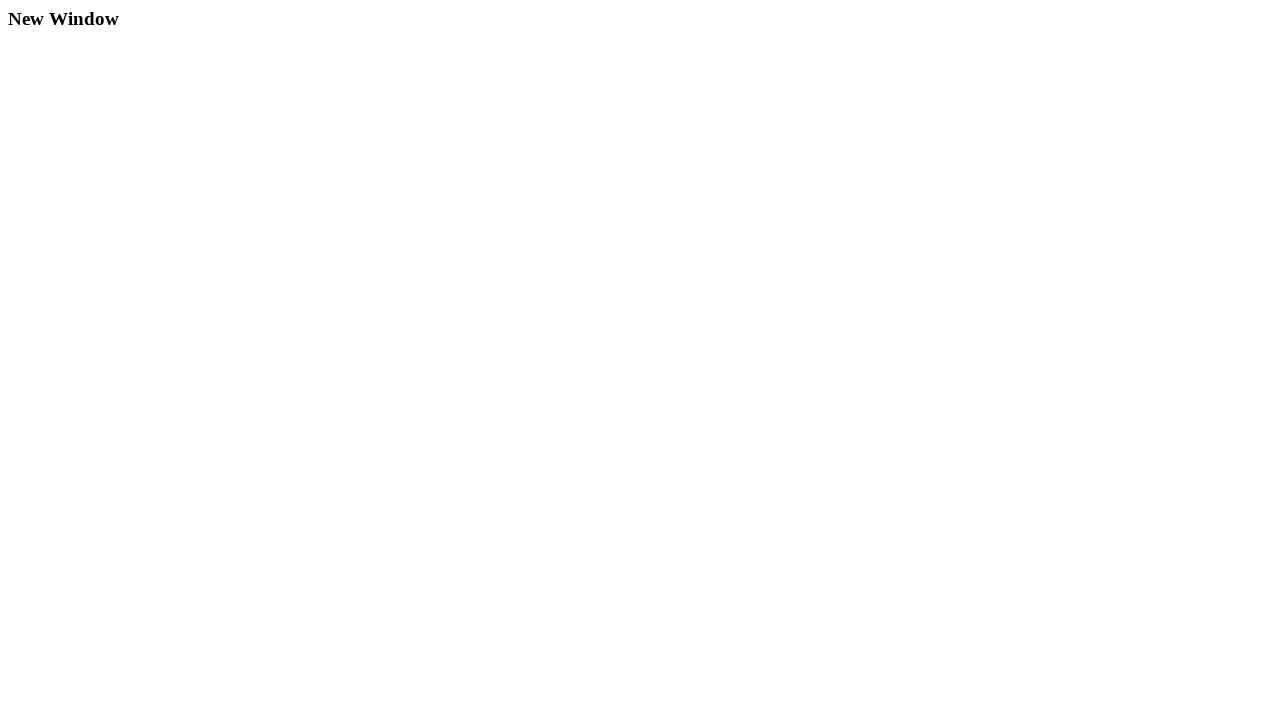

Verified original page title is still 'The Internet' after switching back
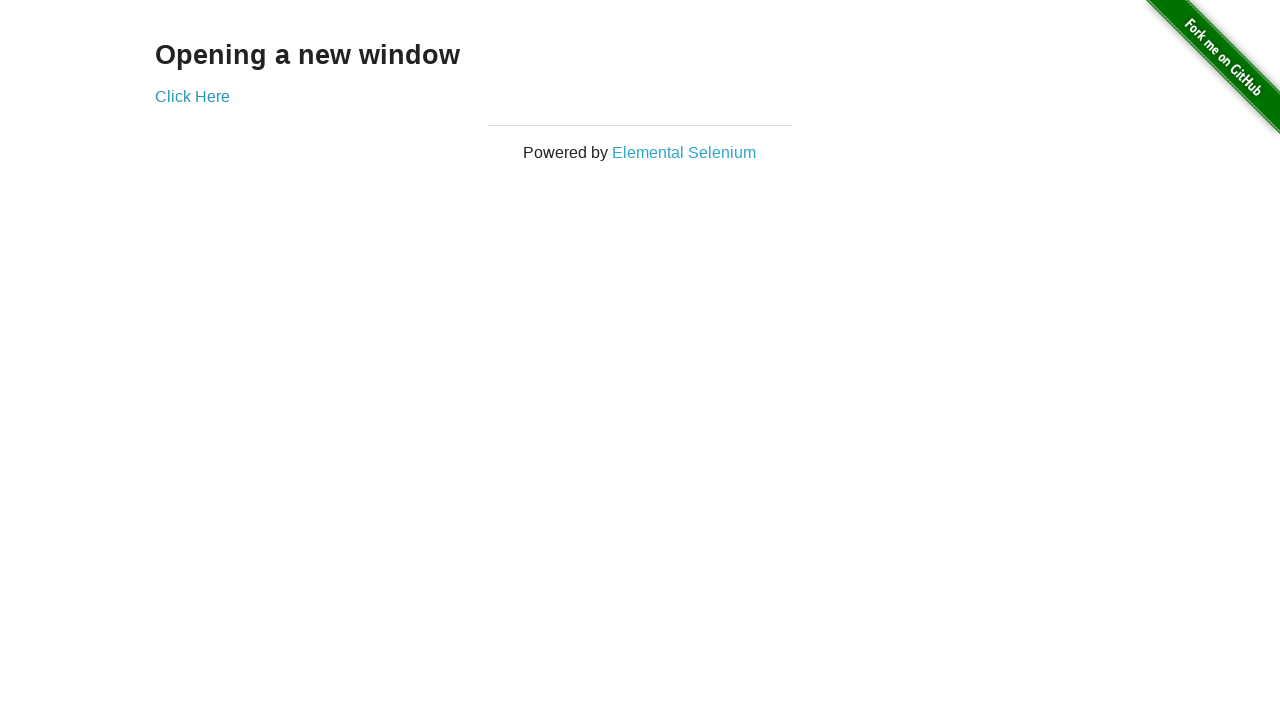

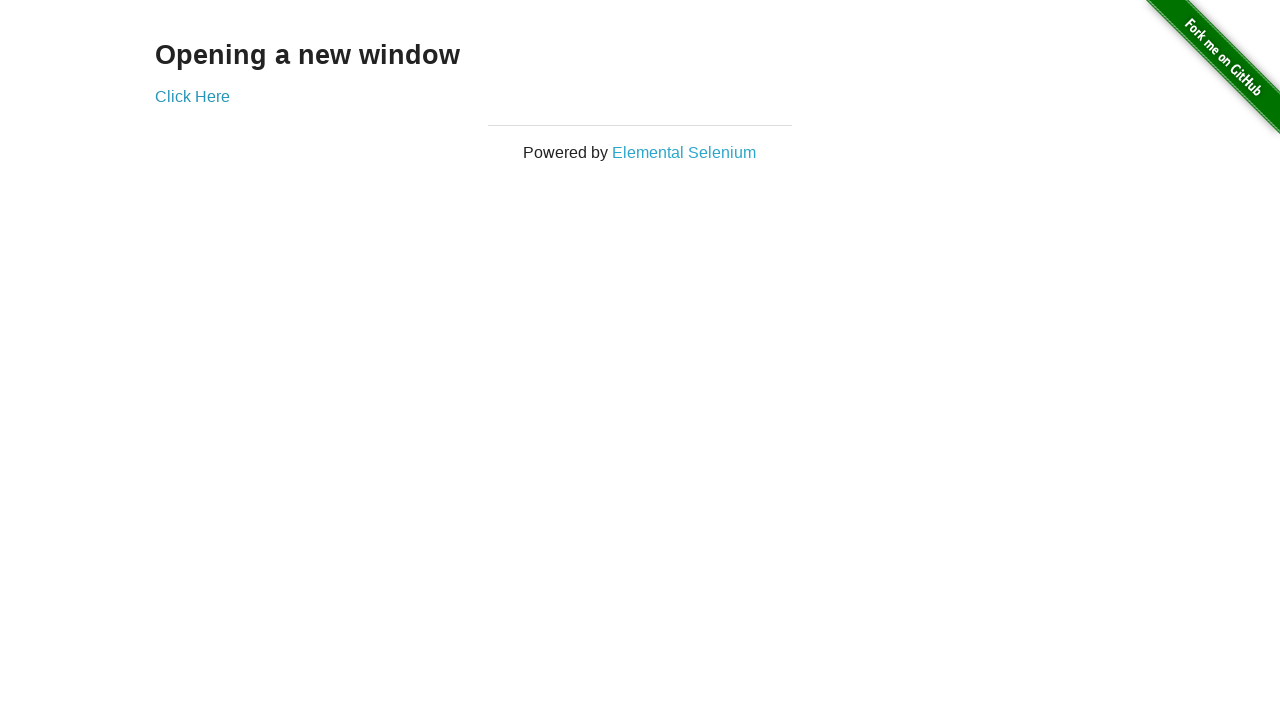